Tests adding a product to cart by iterating through products on a grocery shopping page and clicking "ADD TO CART" for items containing "Cucumber" in their name

Starting URL: https://rahulshettyacademy.com/seleniumPractise/#/

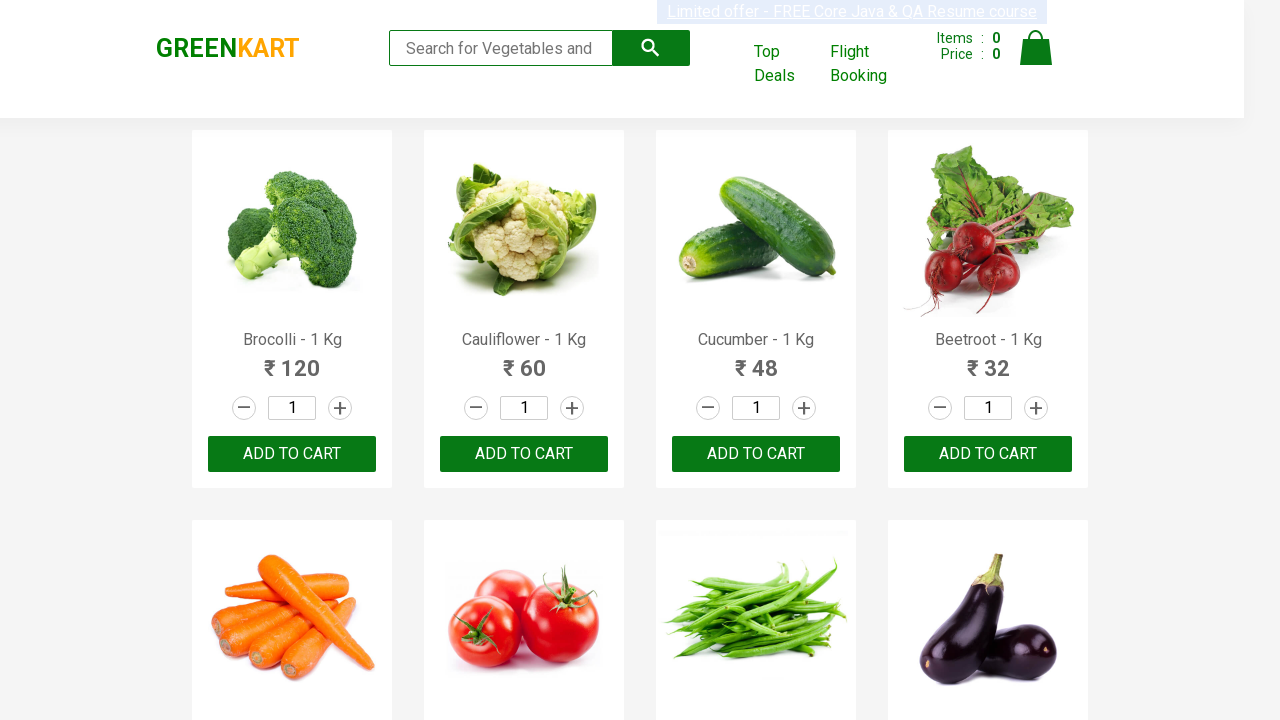

Waited for products to load on grocery shopping page
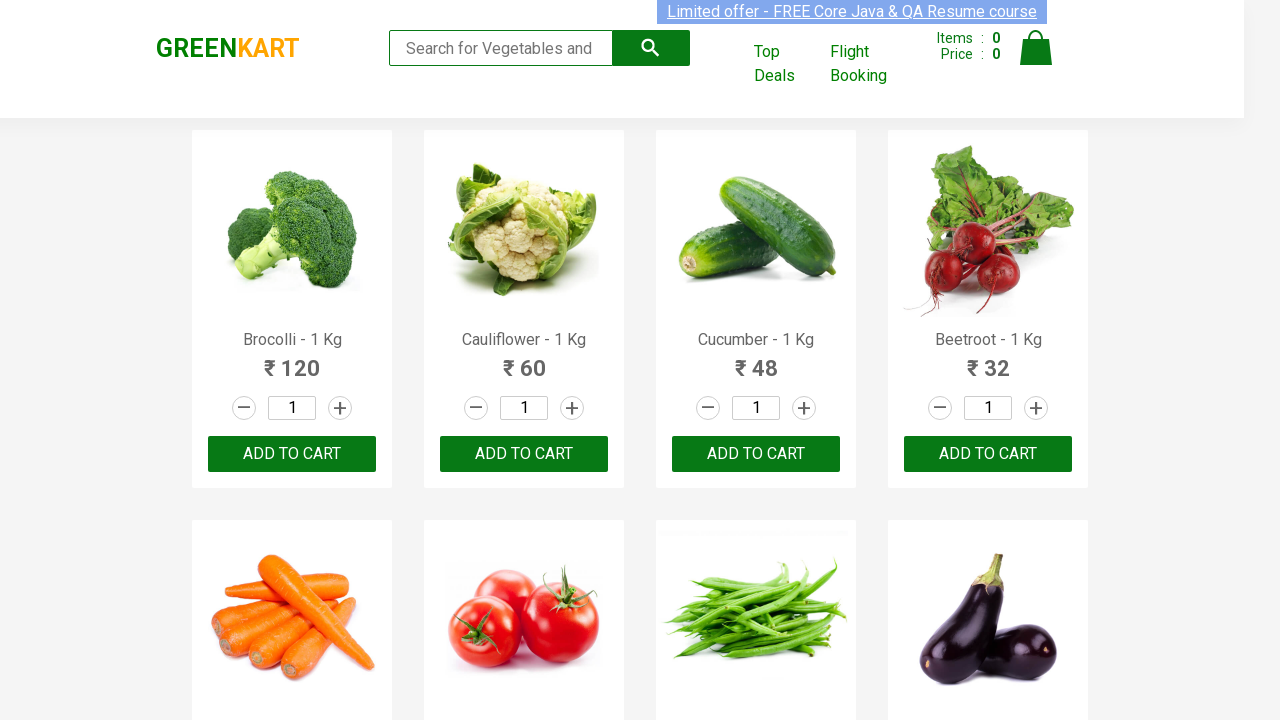

Retrieved all product elements from the page
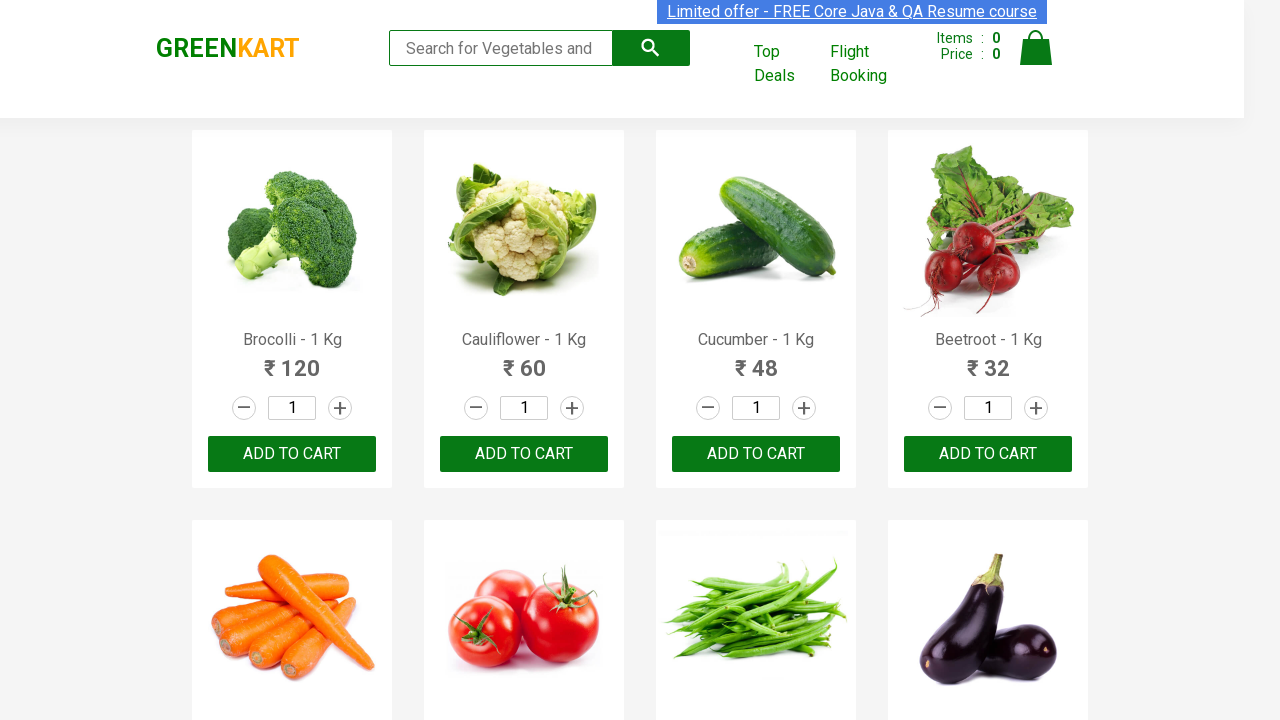

Retrieved product name: Brocolli - 1 Kg
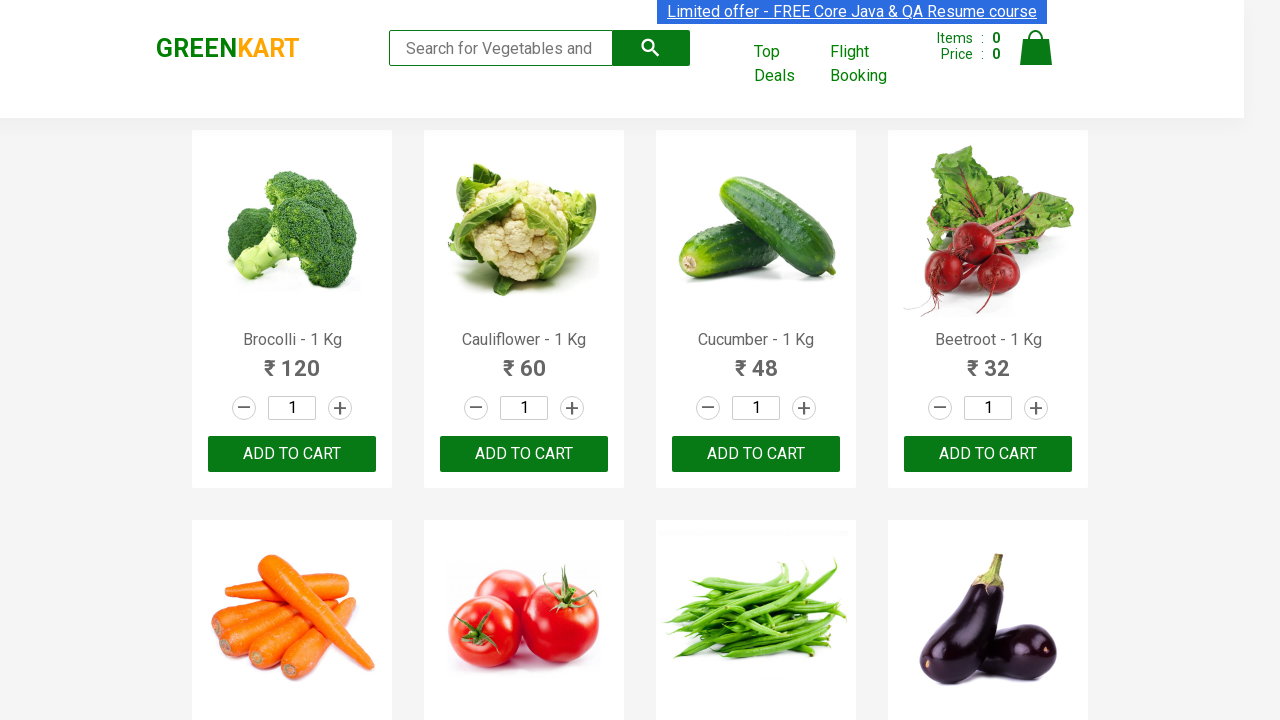

Retrieved product name: Cauliflower - 1 Kg
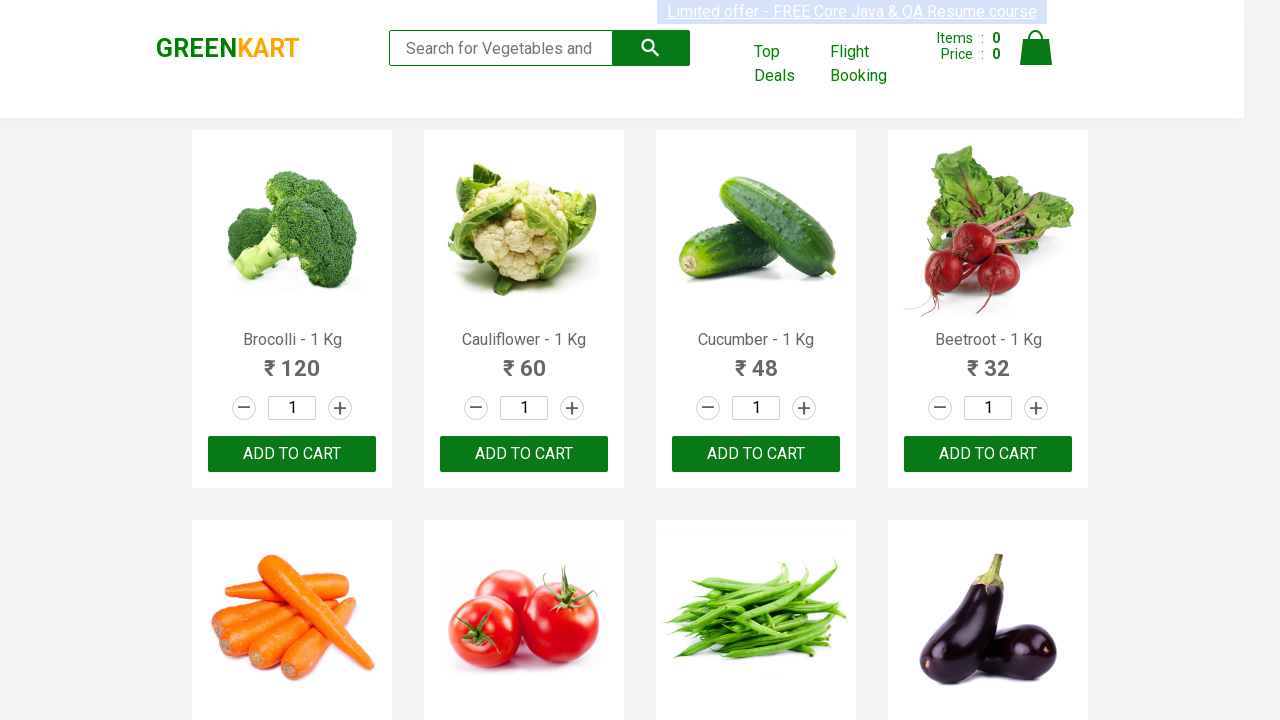

Retrieved product name: Cucumber - 1 Kg
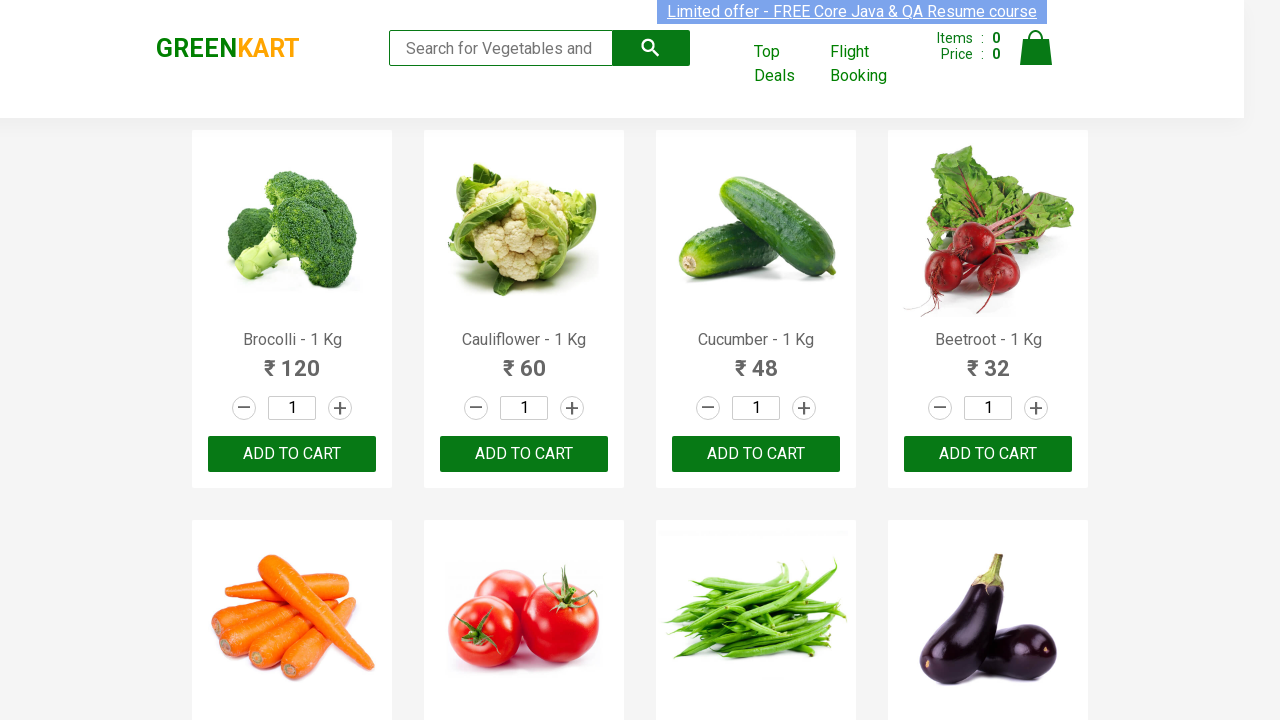

Clicked ADD TO CART button for product: Cucumber - 1 Kg at (756, 454) on .products>.product >> nth=2 >> button:has-text('ADD TO CART')
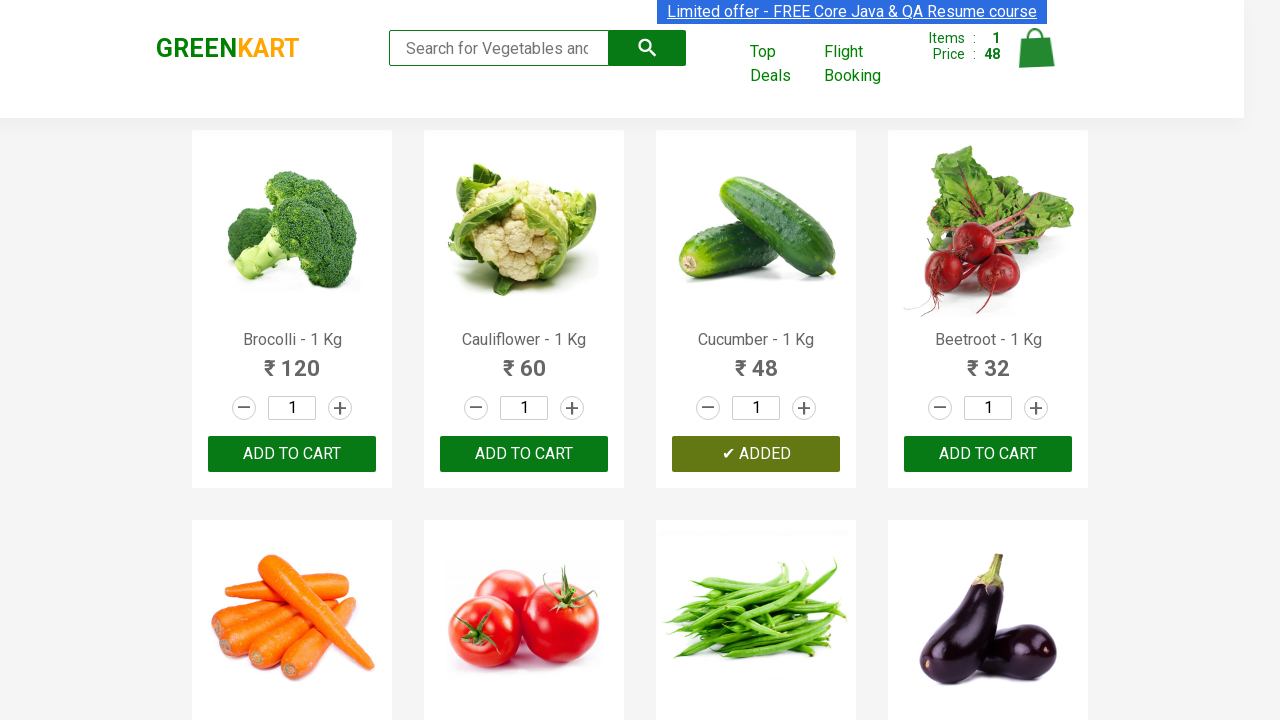

Retrieved product name: Beetroot - 1 Kg
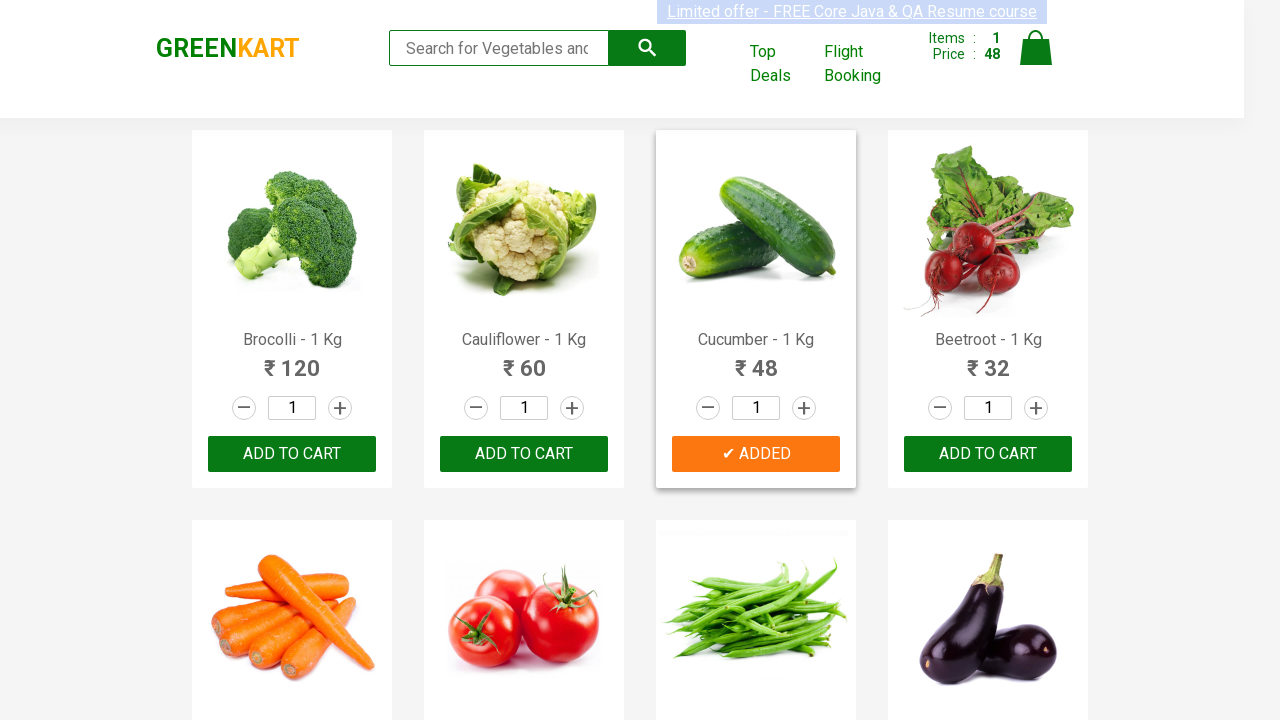

Retrieved product name: Carrot - 1 Kg
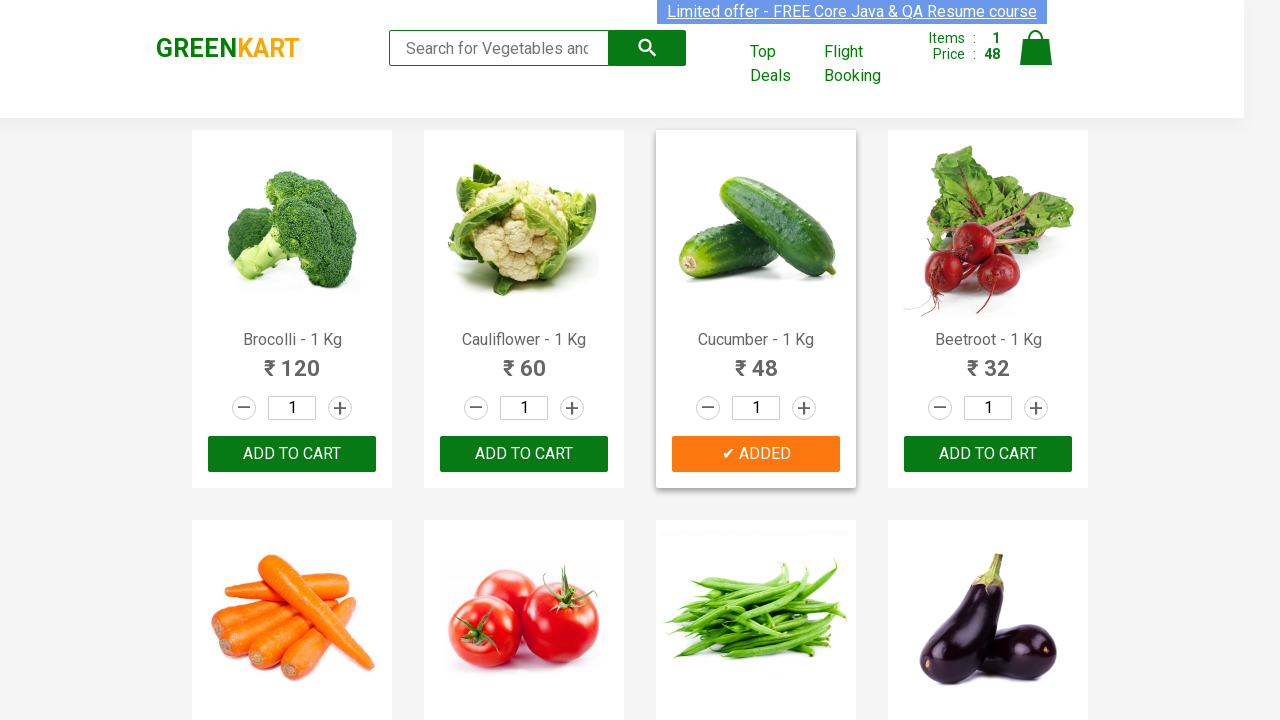

Retrieved product name: Tomato - 1 Kg
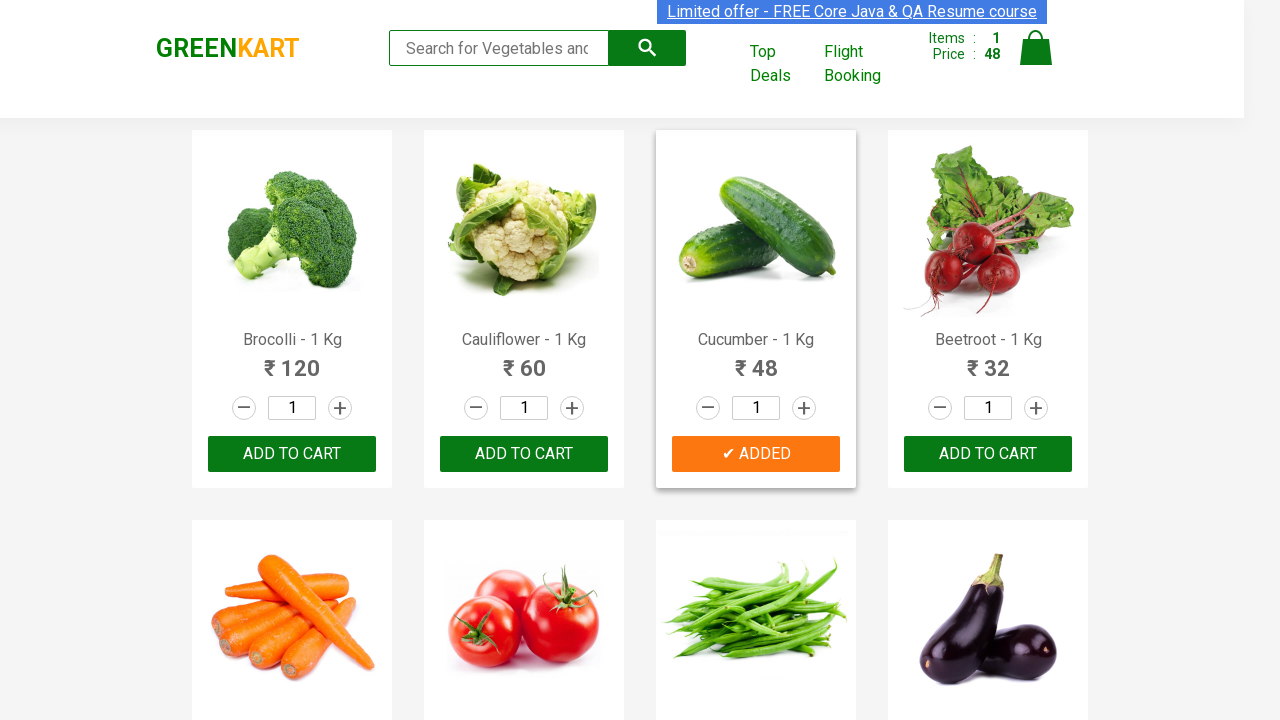

Retrieved product name: Beans - 1 Kg
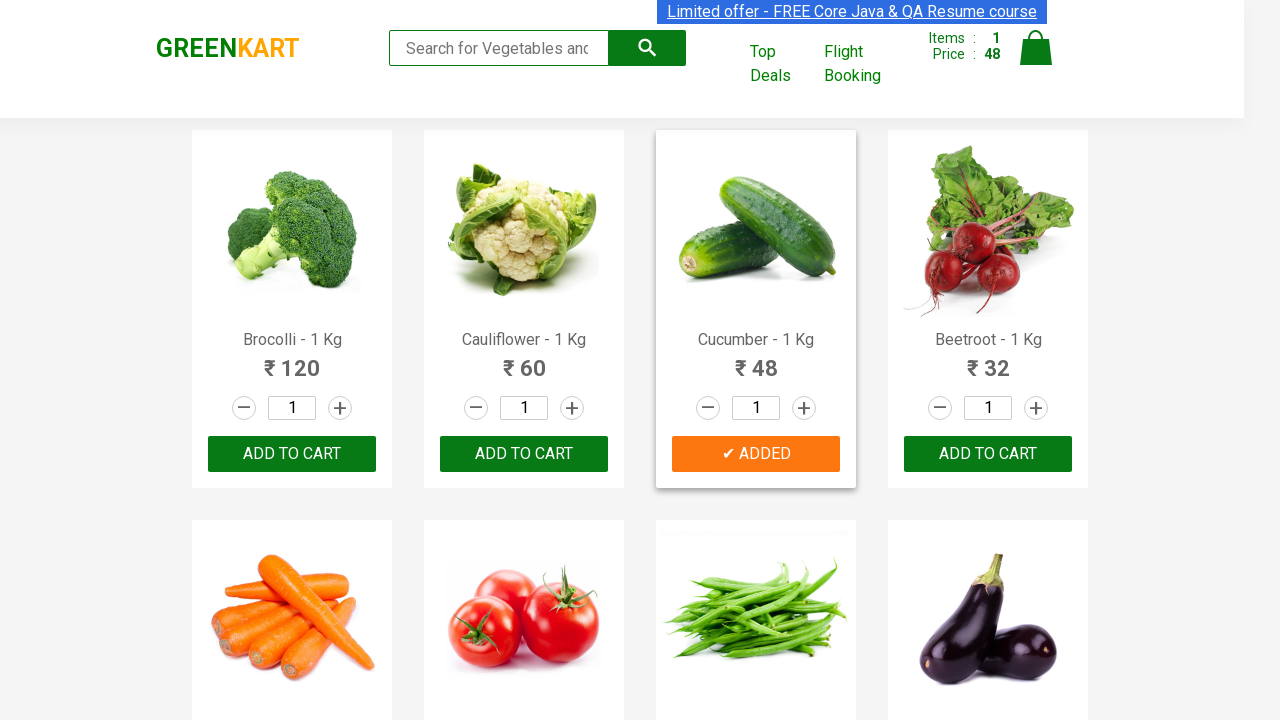

Retrieved product name: Brinjal - 1 Kg
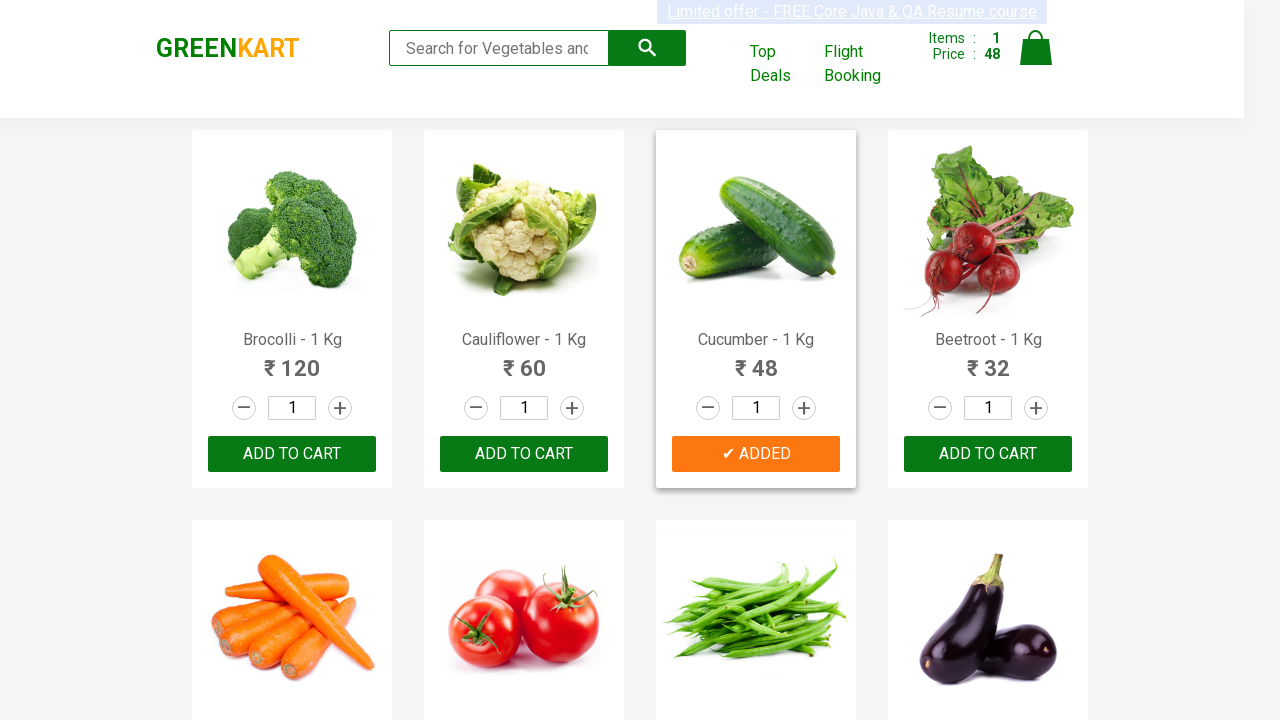

Retrieved product name: Capsicum
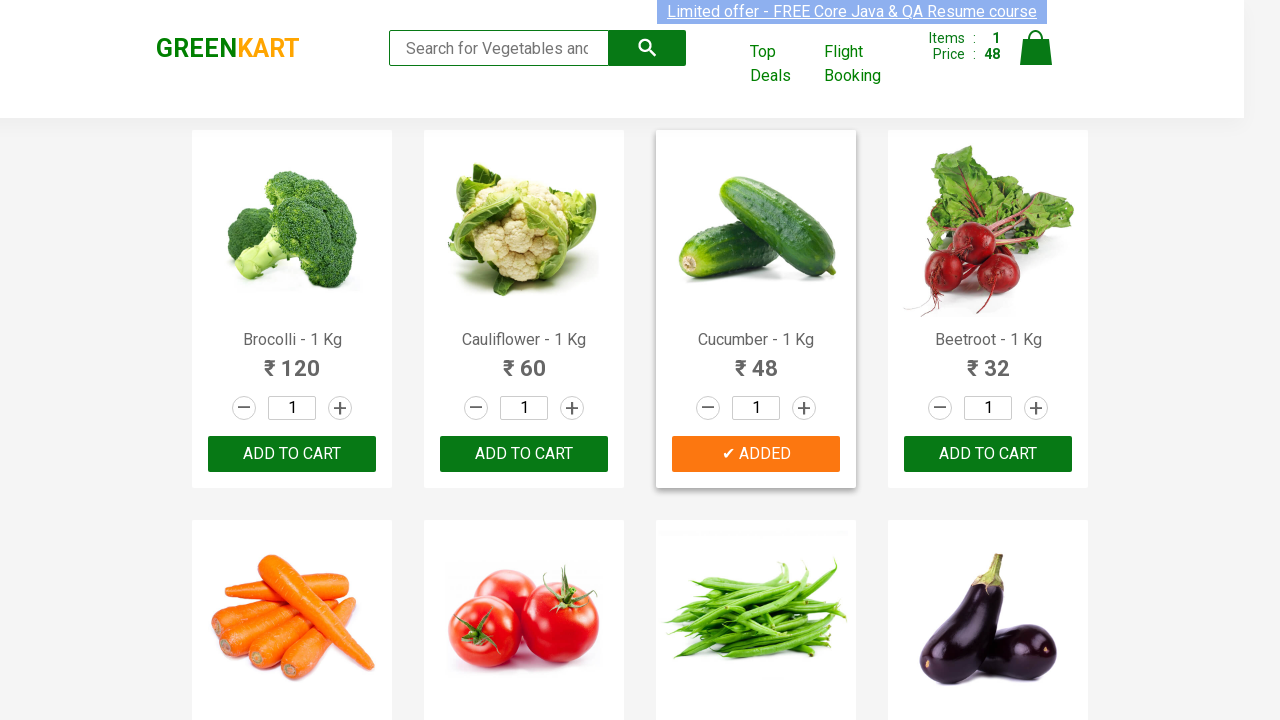

Retrieved product name: Mushroom - 1 Kg
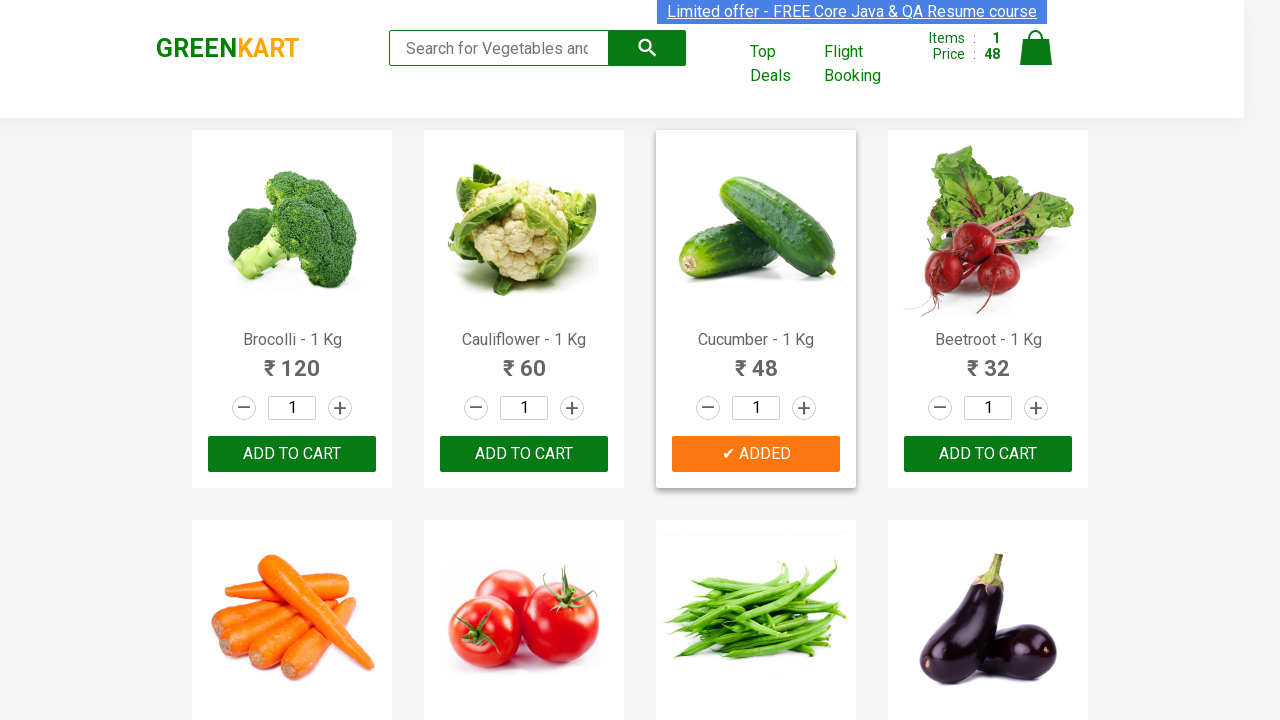

Retrieved product name: Potato - 1 Kg
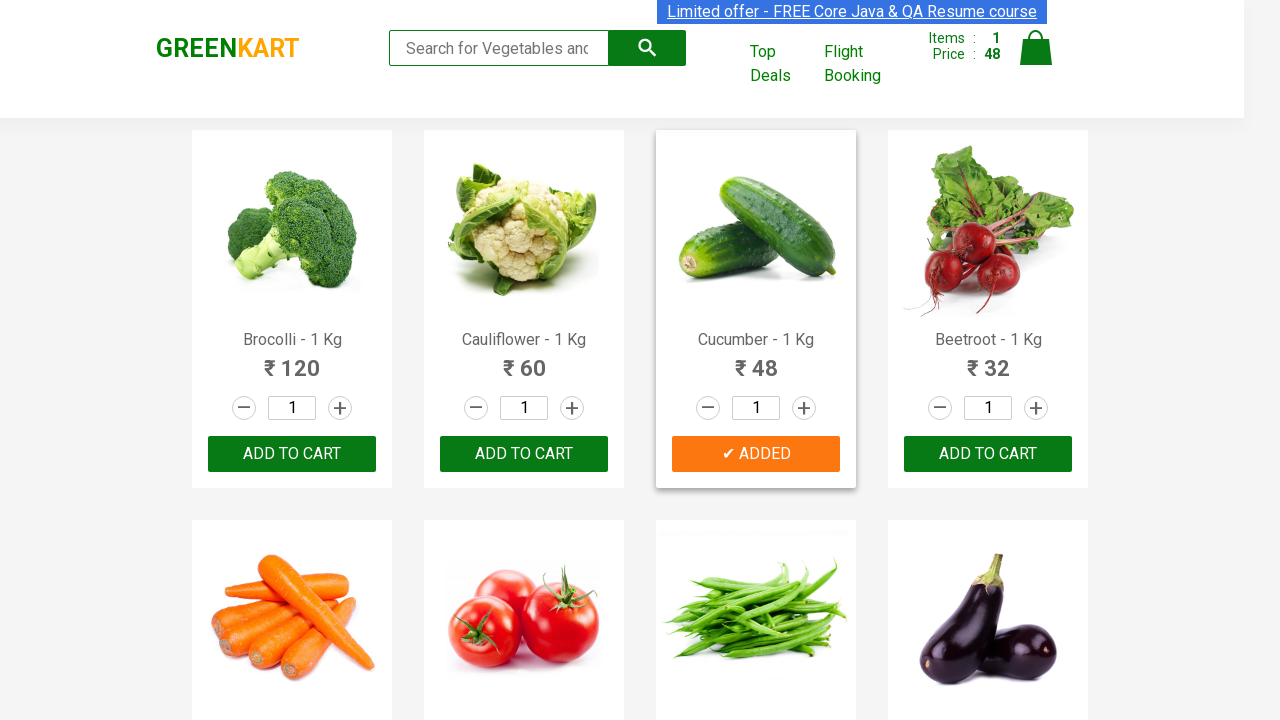

Retrieved product name: Pumpkin - 1 Kg
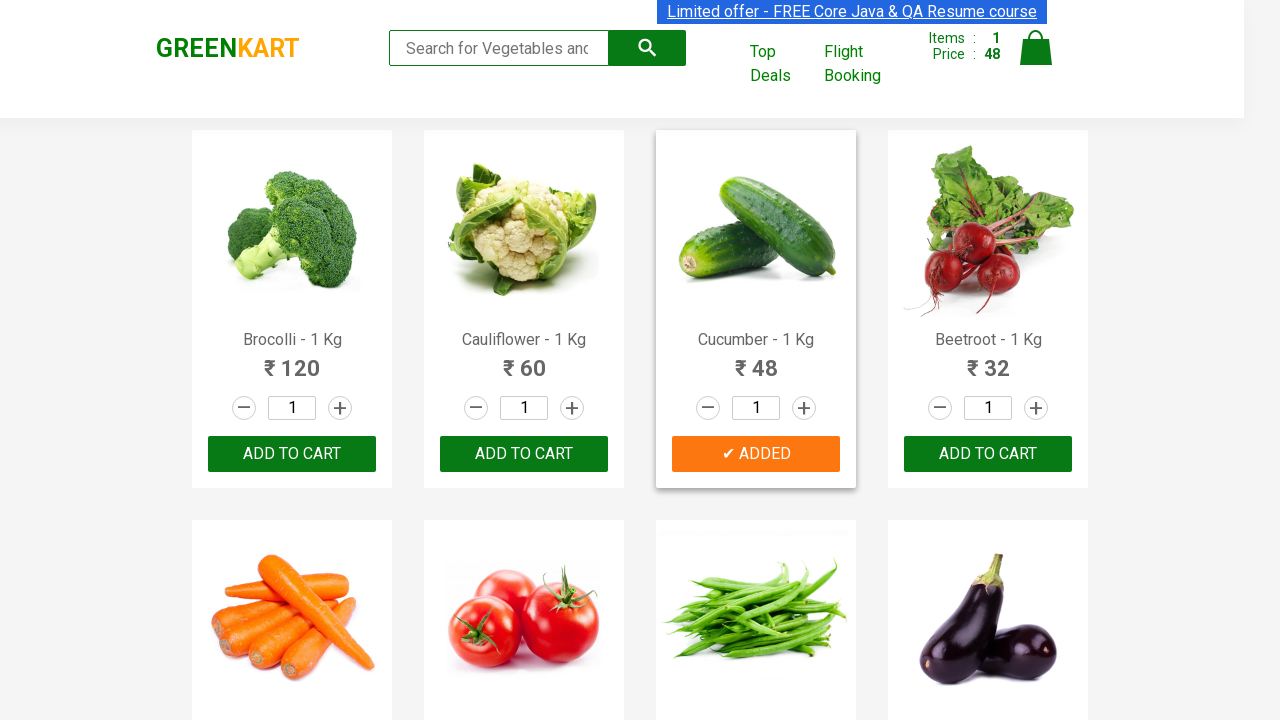

Retrieved product name: Corn - 1 Kg
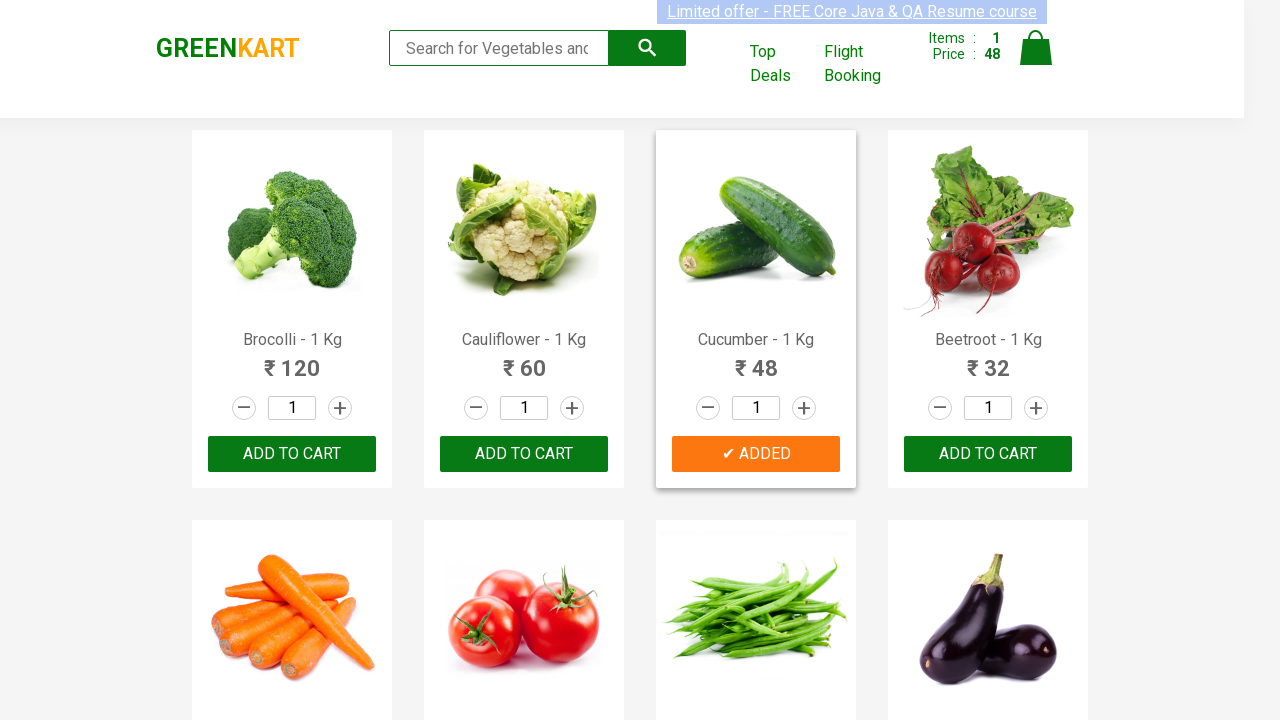

Retrieved product name: Onion - 1 Kg
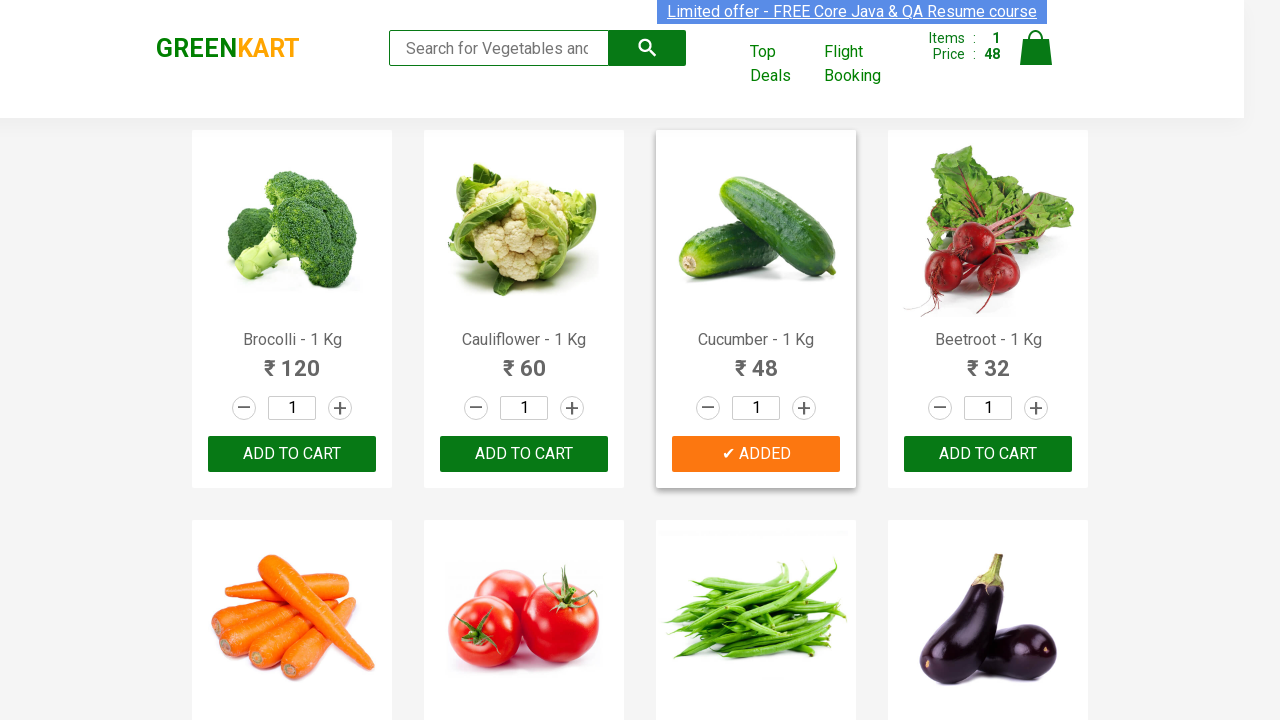

Retrieved product name: Apple - 1 Kg
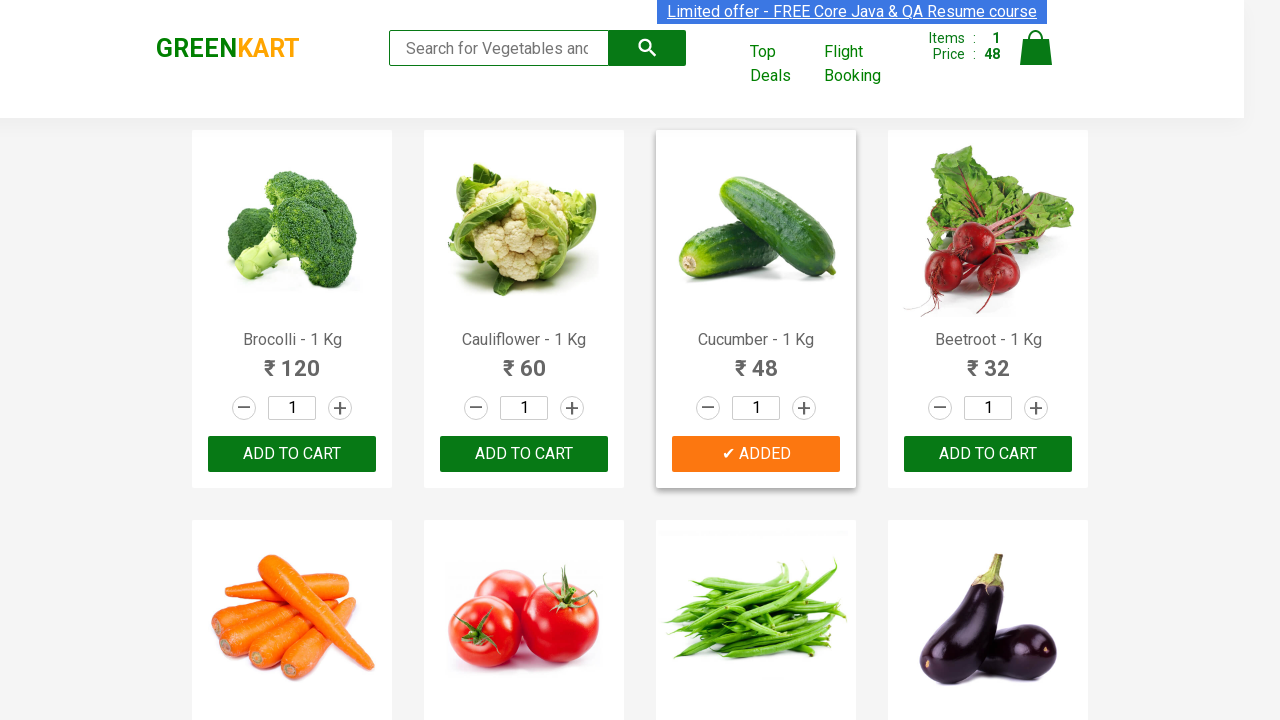

Retrieved product name: Banana - 1 Kg
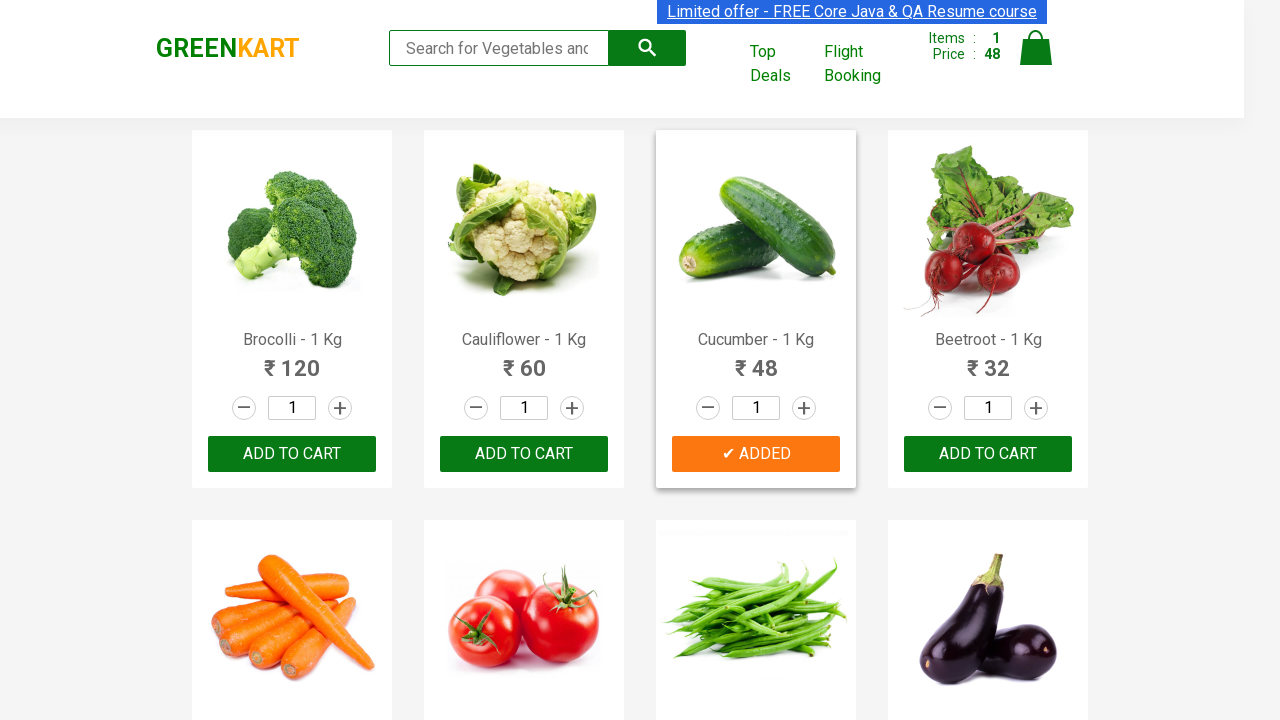

Retrieved product name: Grapes - 1 Kg
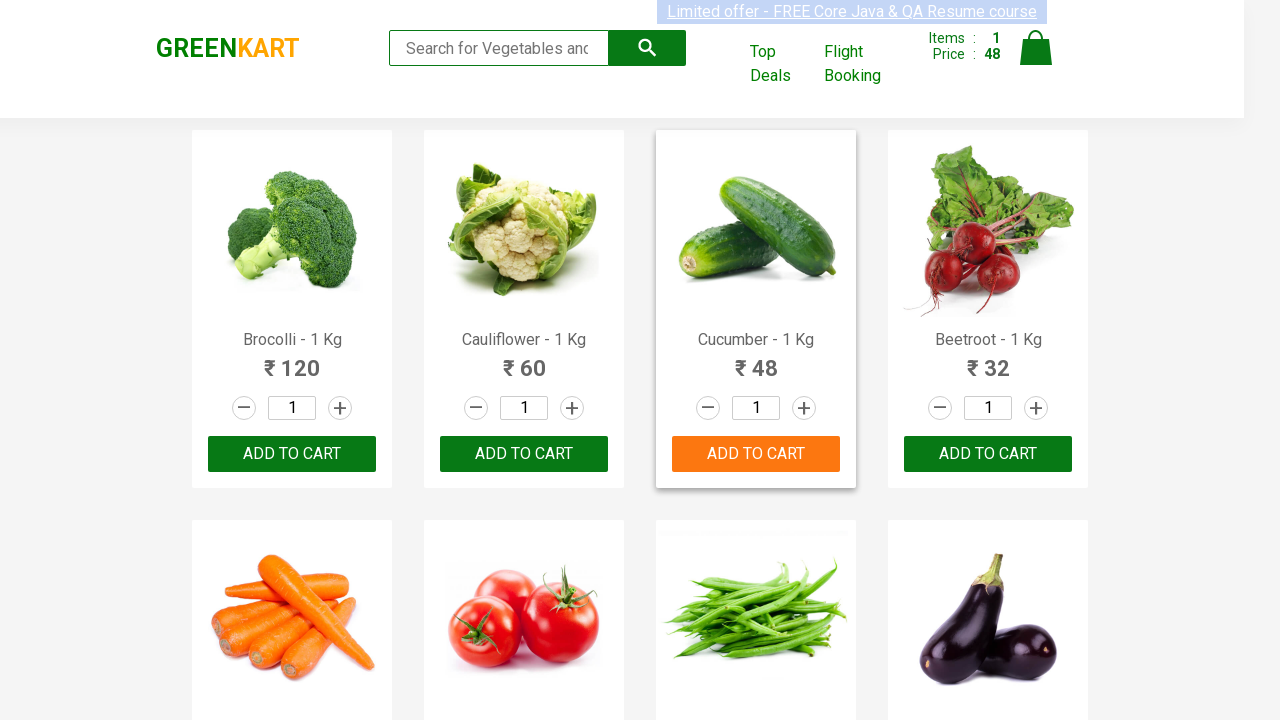

Retrieved product name: Mango - 1 Kg
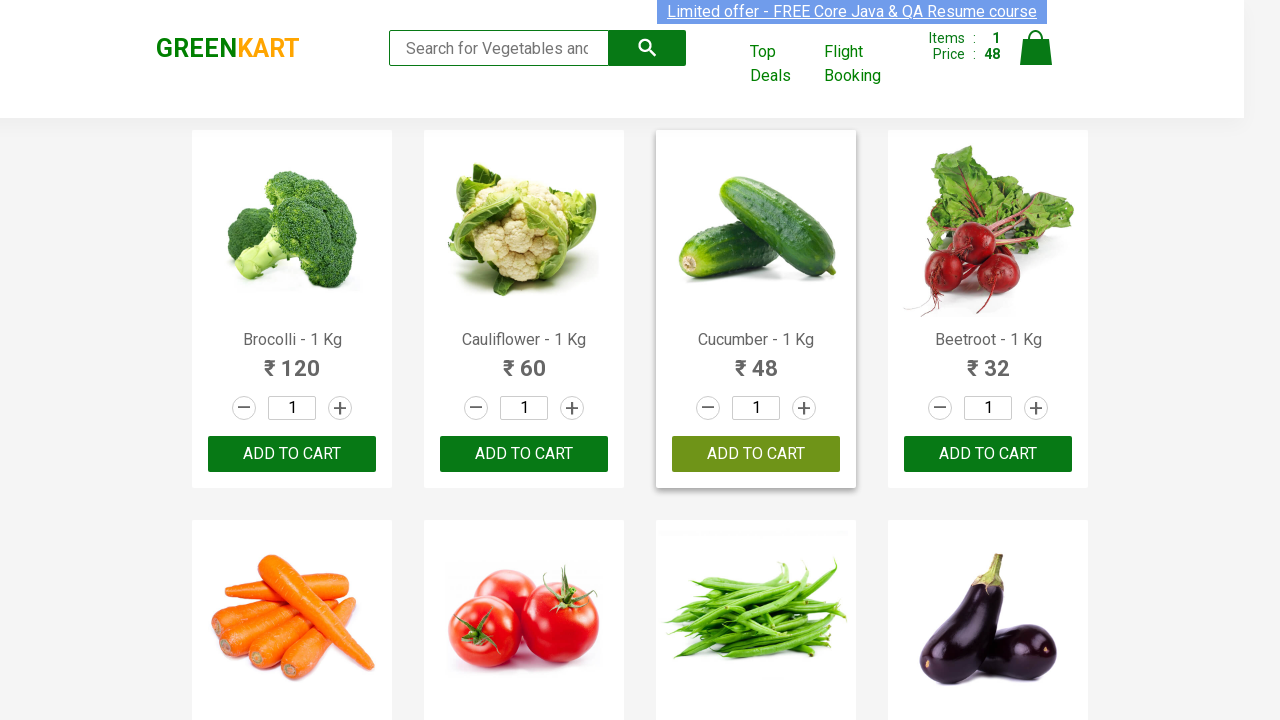

Retrieved product name: Musk Melon - 1 Kg
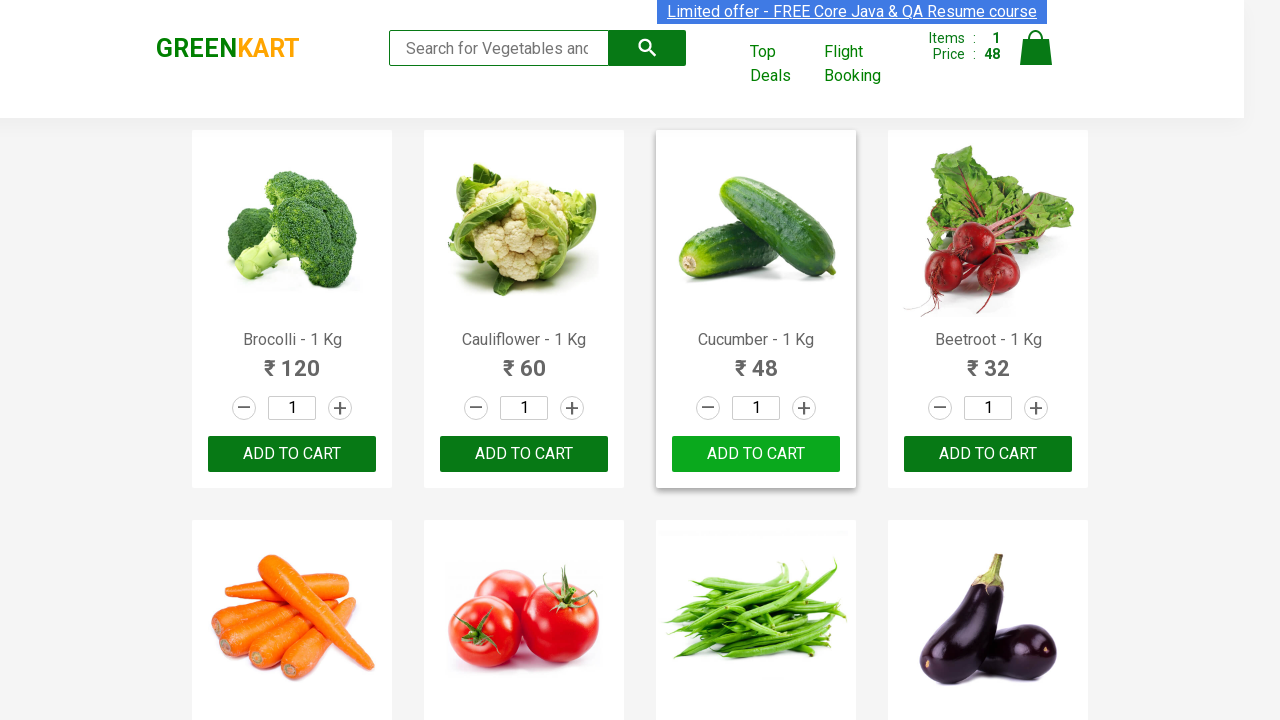

Retrieved product name: Orange - 1 Kg
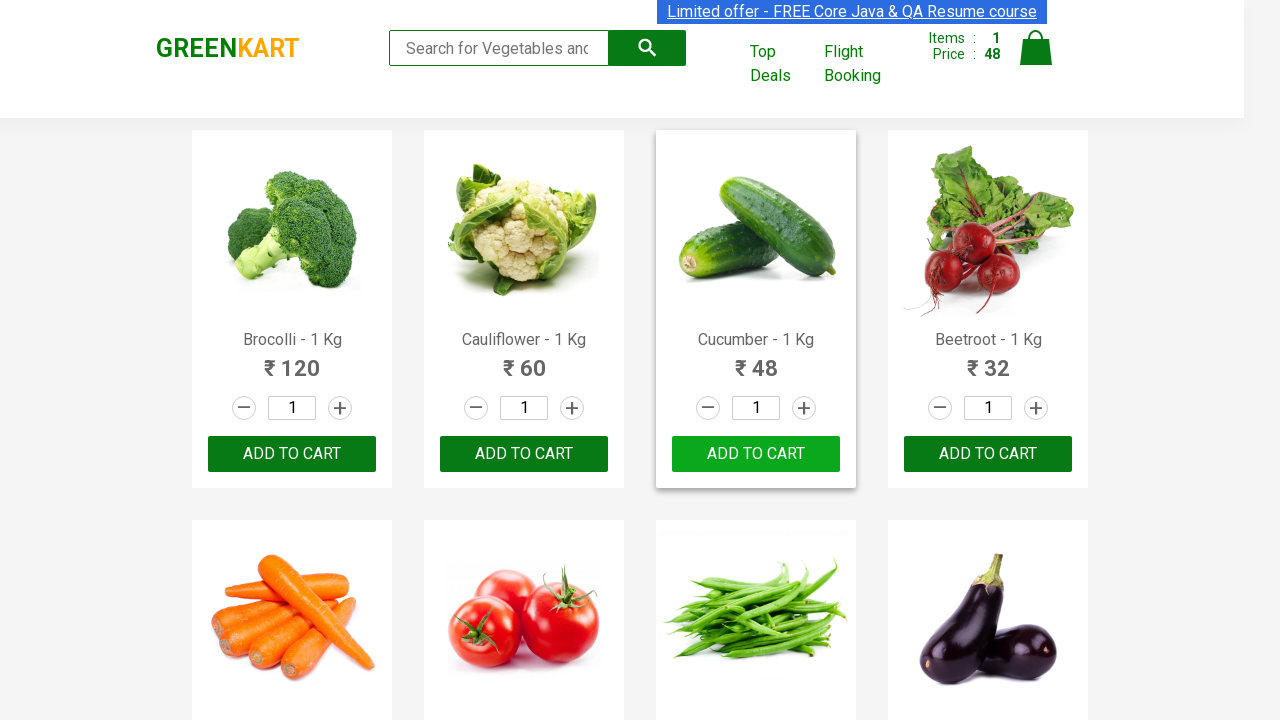

Retrieved product name: Pears - 1 Kg
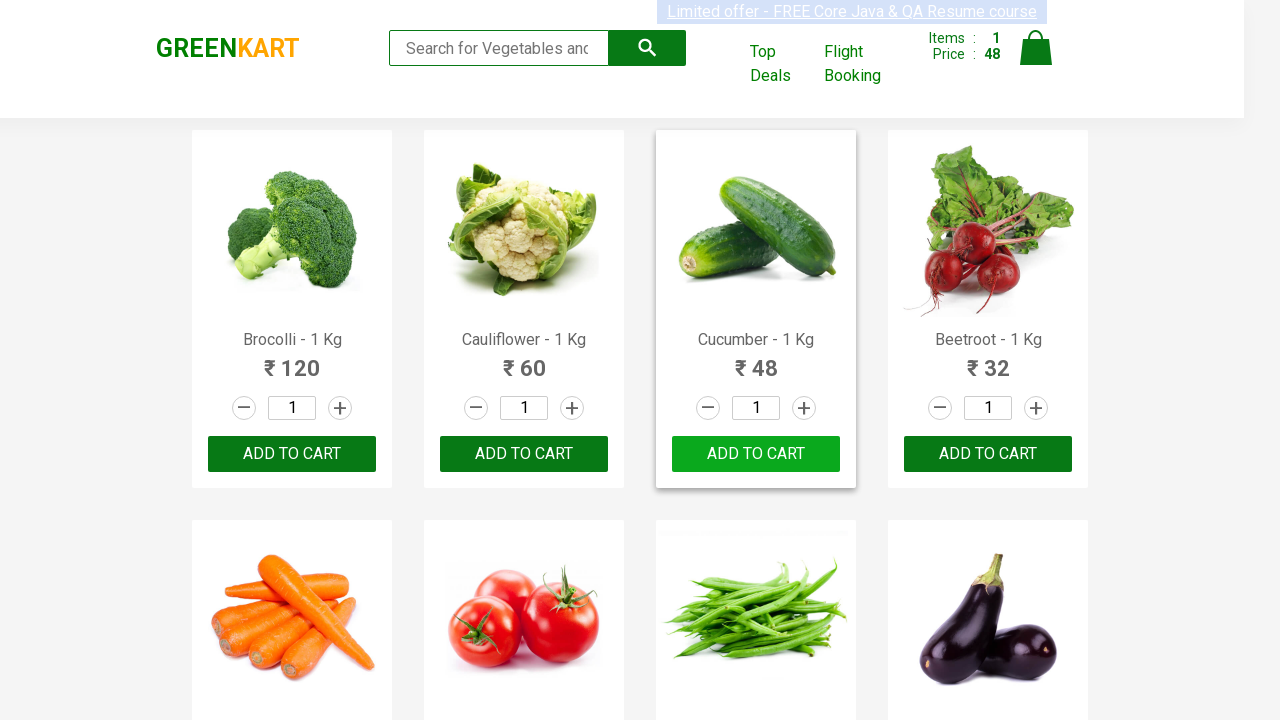

Retrieved product name: Pomegranate - 1 Kg
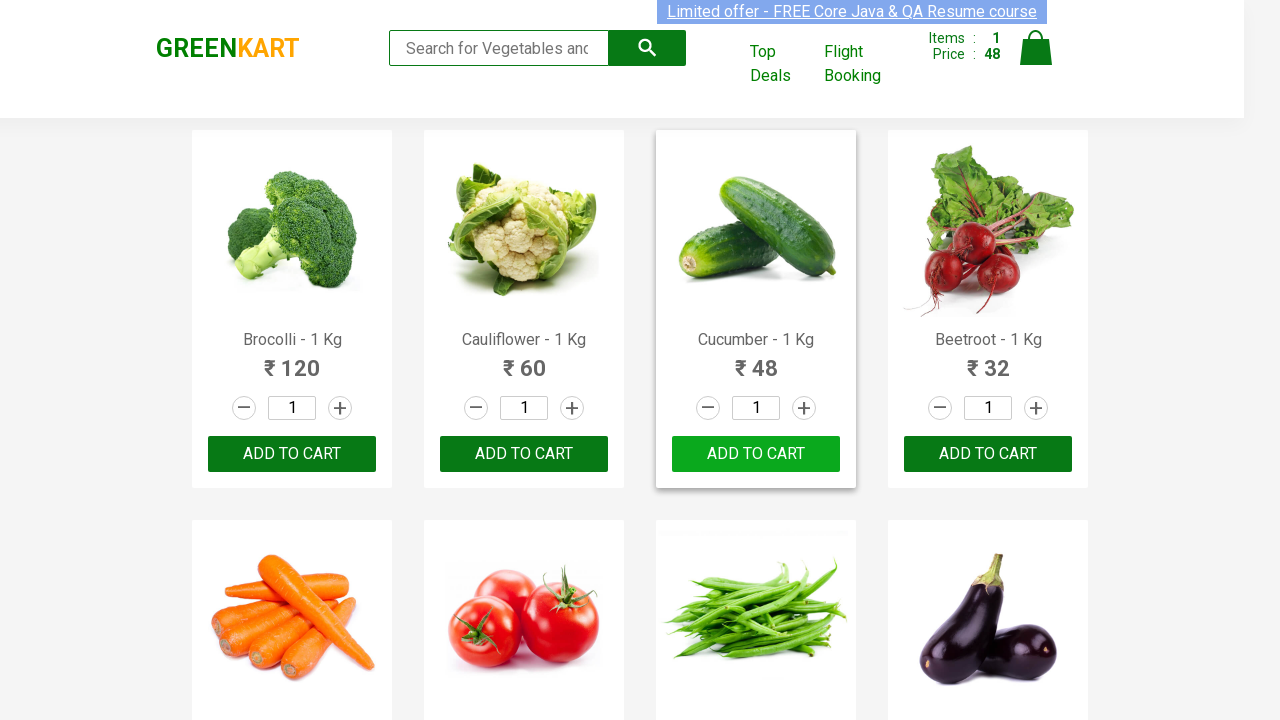

Retrieved product name: Raspberry - 1/4 Kg
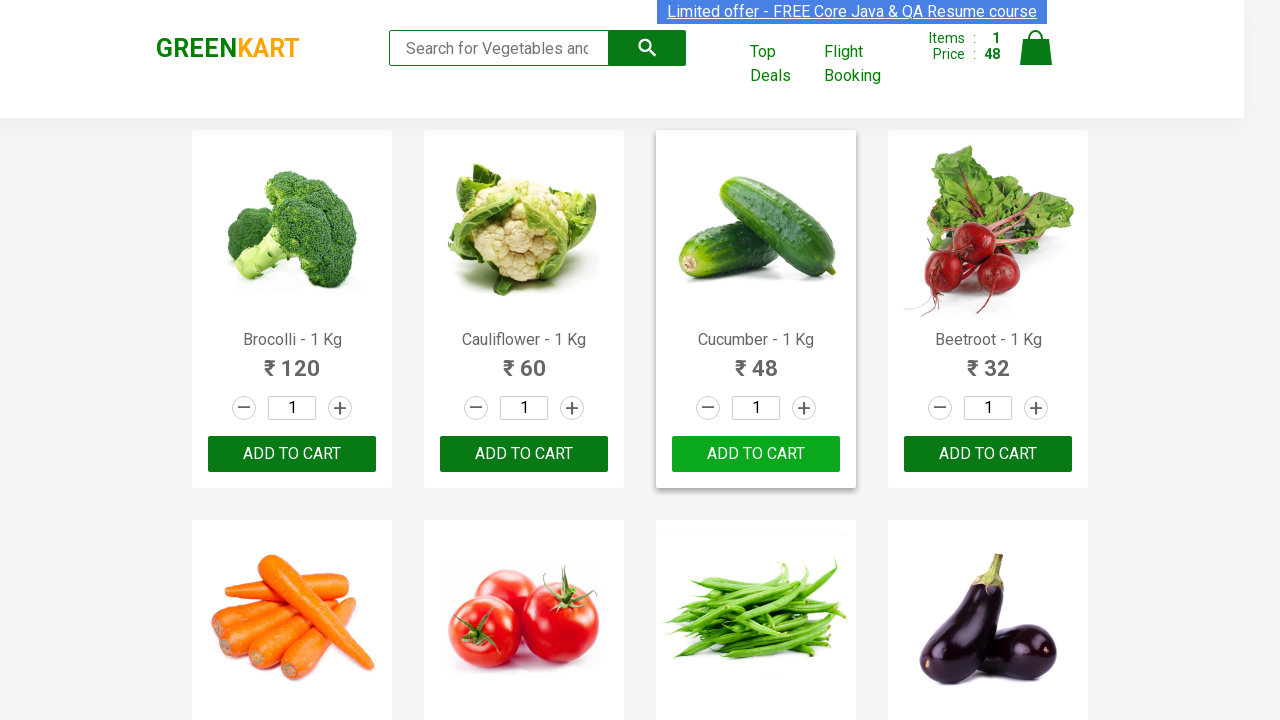

Retrieved product name: Strawberry - 1/4 Kg
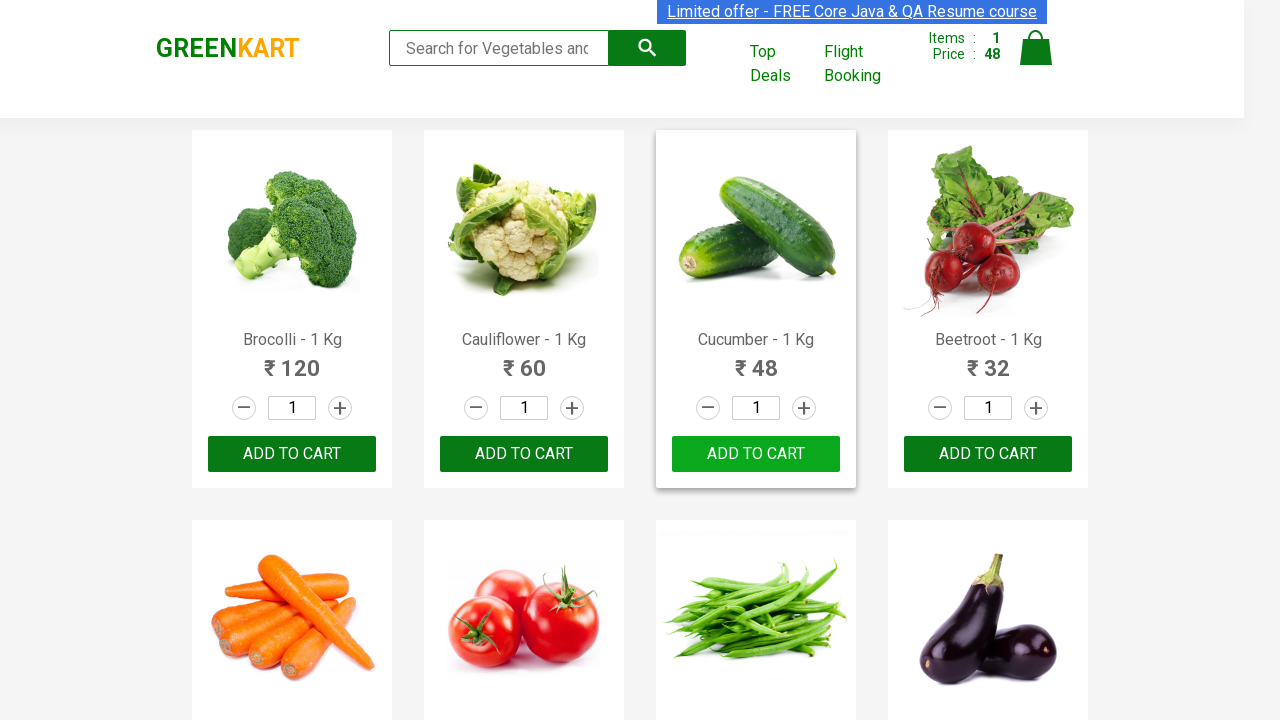

Retrieved product name: Water Melon - 1 Kg
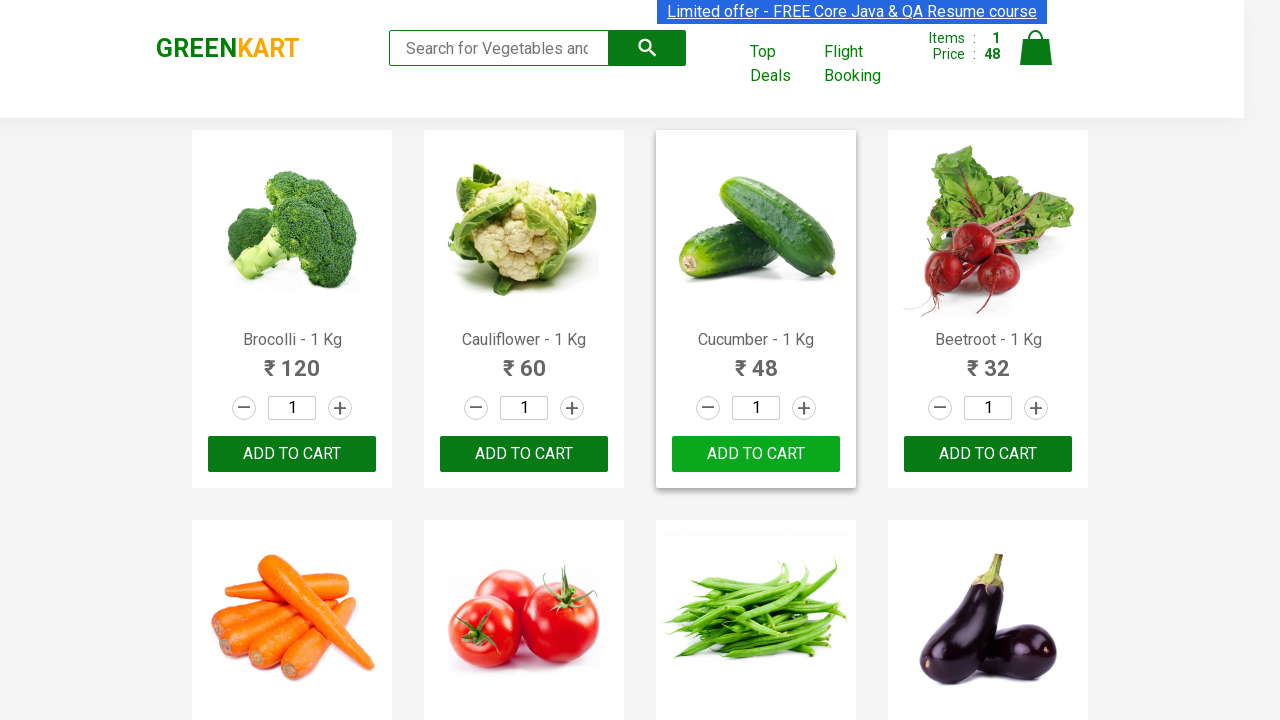

Retrieved product name: Almonds - 1/4 Kg
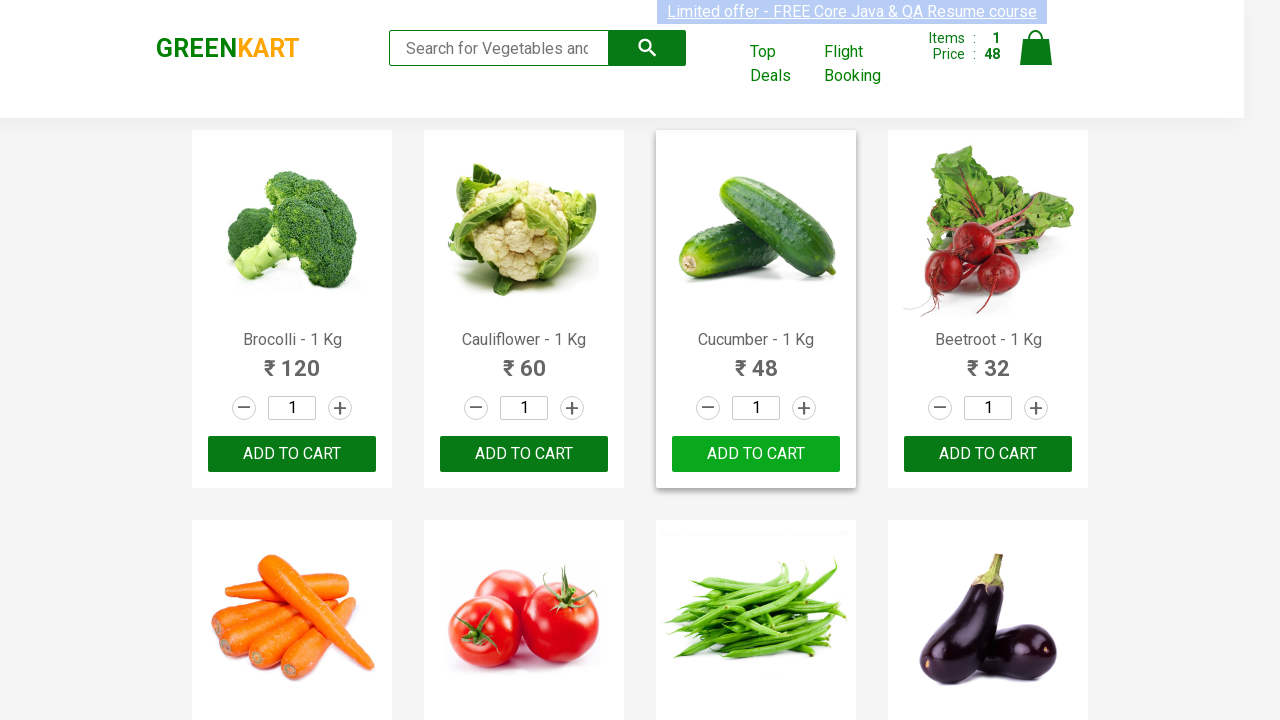

Retrieved product name: Pista - 1/4 Kg
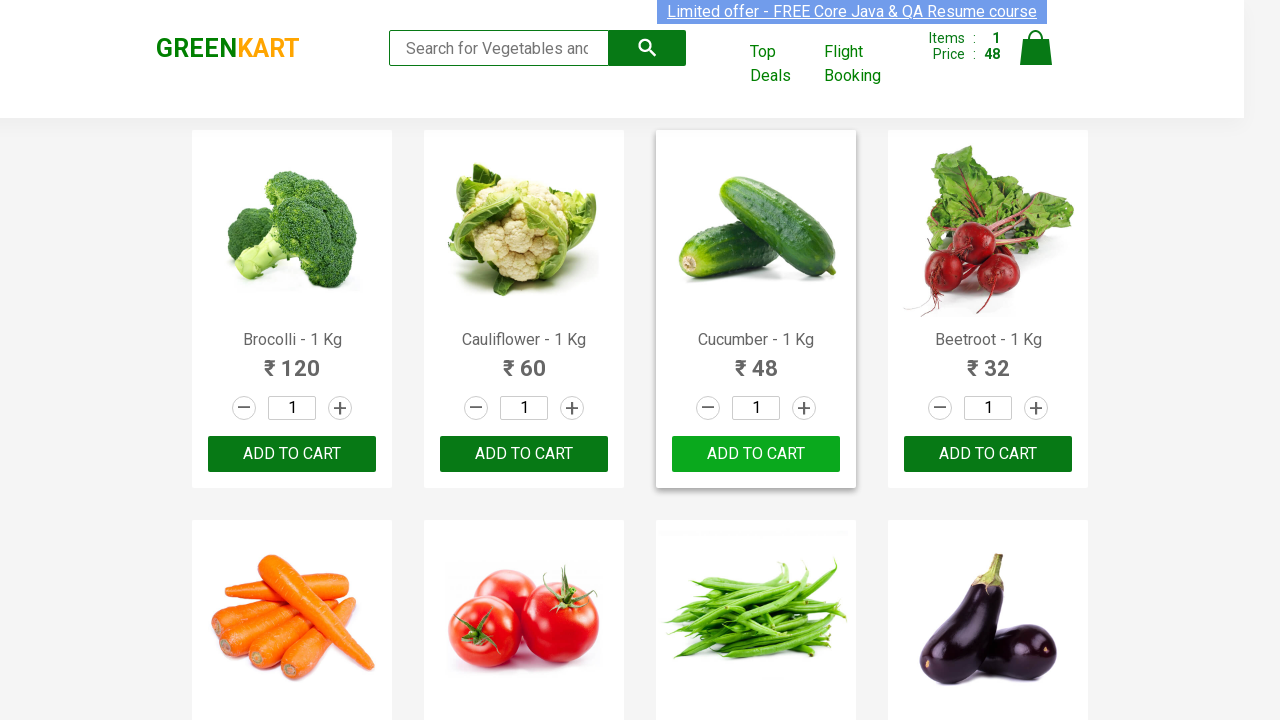

Retrieved product name: Nuts Mixture - 1 Kg
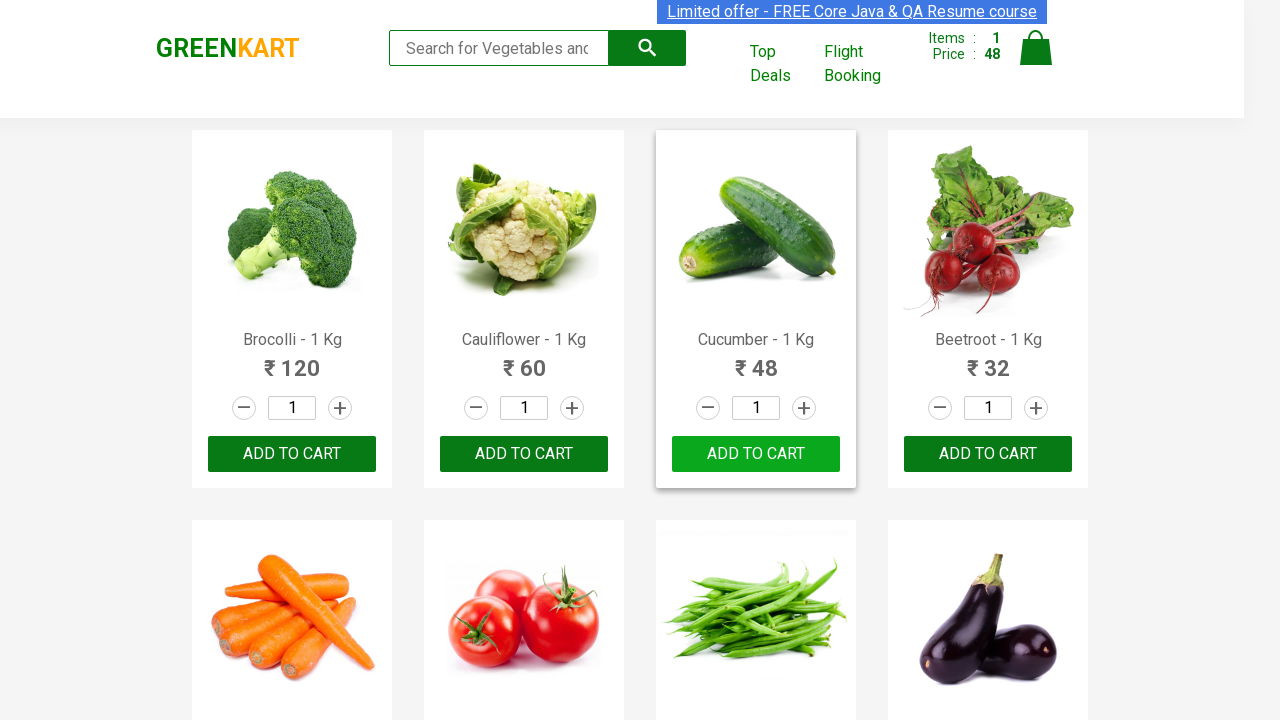

Retrieved product name: Cashews - 1 Kg
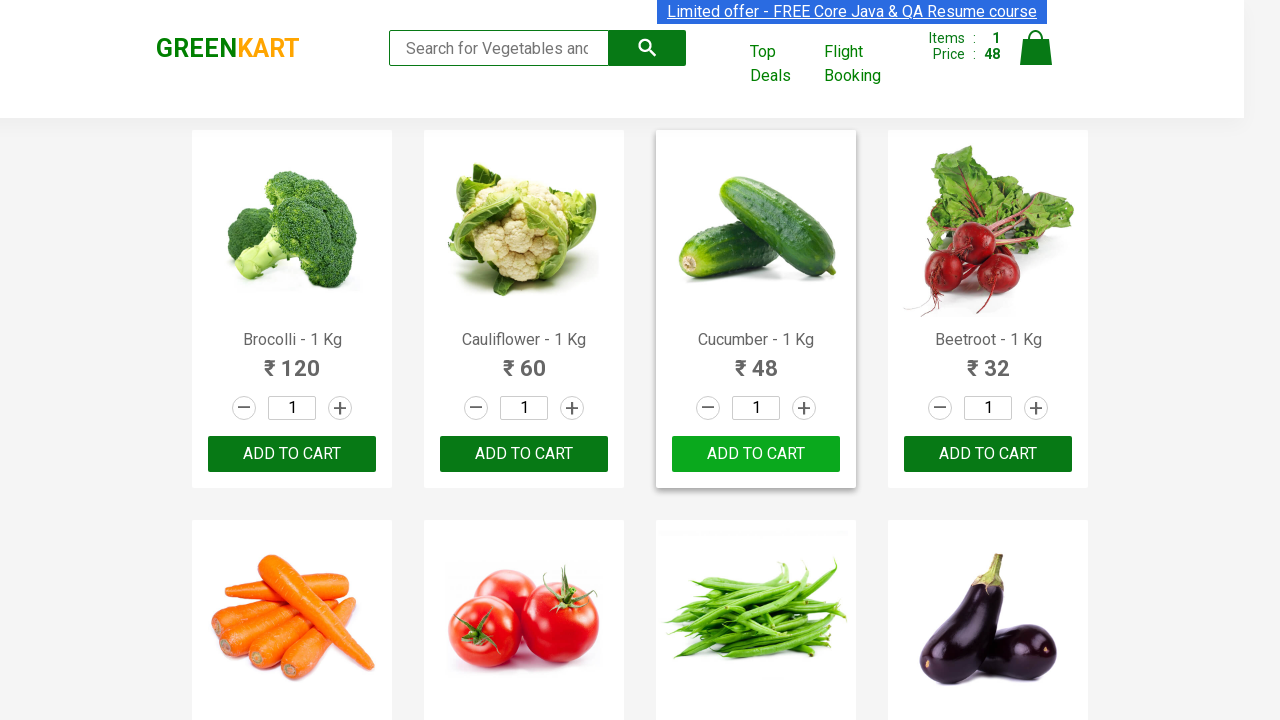

Retrieved product name: Walnuts - 1/4 Kg
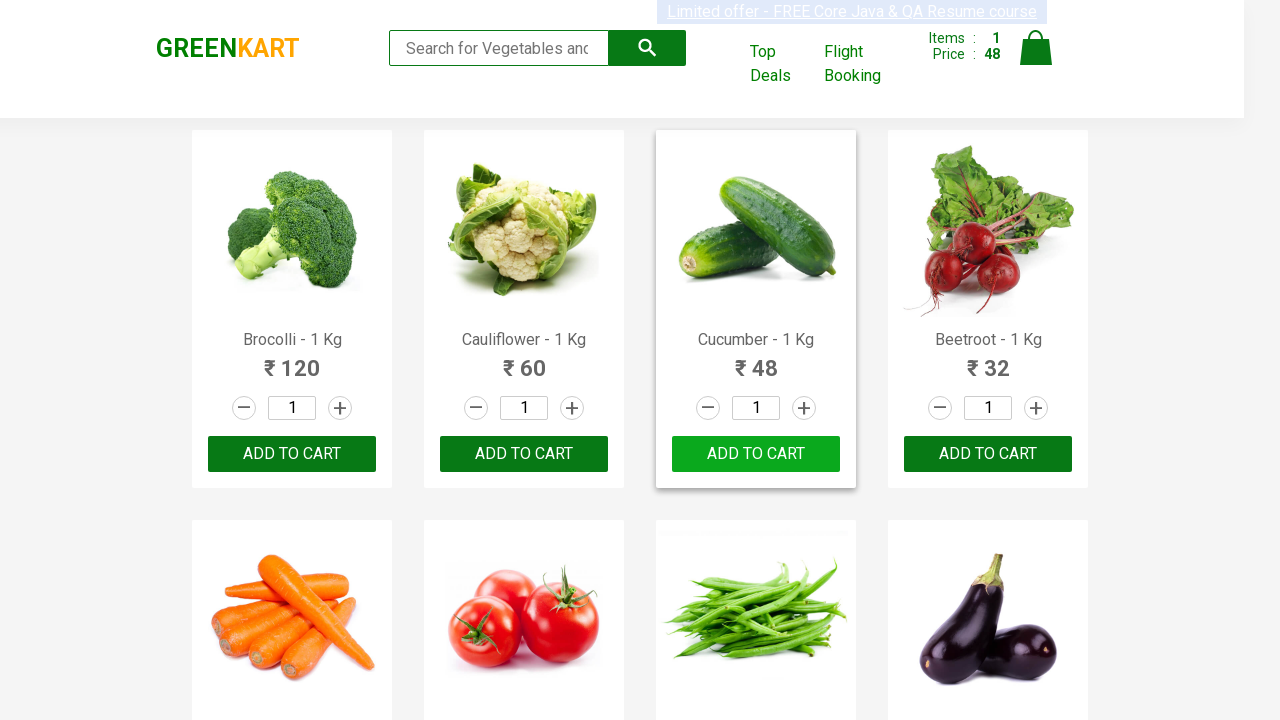

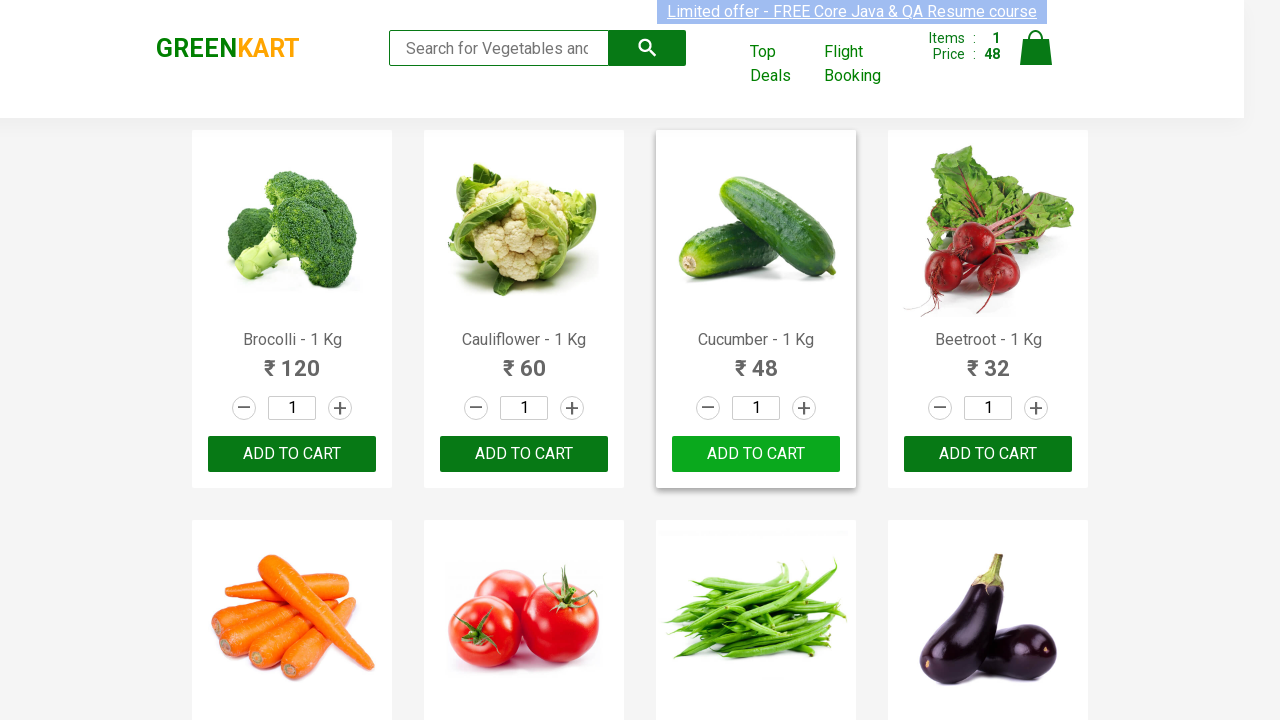